Tests displaying active (non-completed) items by clicking the Active filter link

Starting URL: https://demo.playwright.dev/todomvc

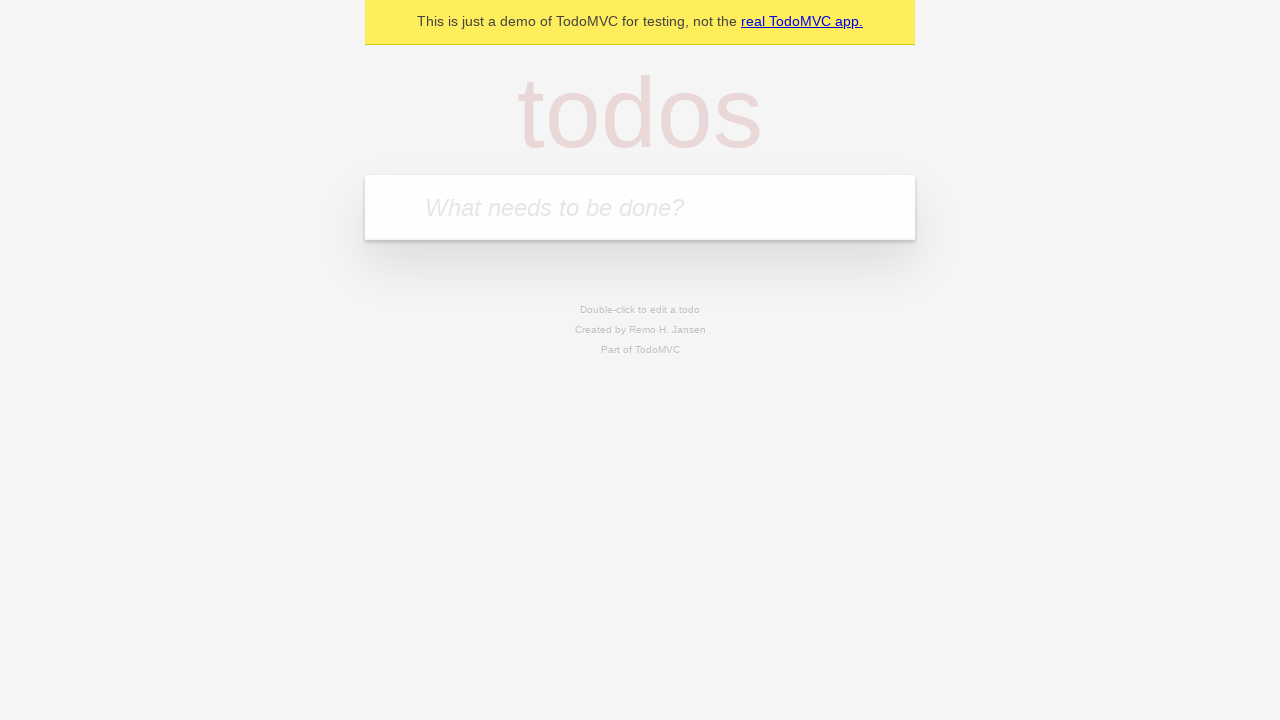

Filled todo input with 'buy some cheese' on internal:attr=[placeholder="What needs to be done?"i]
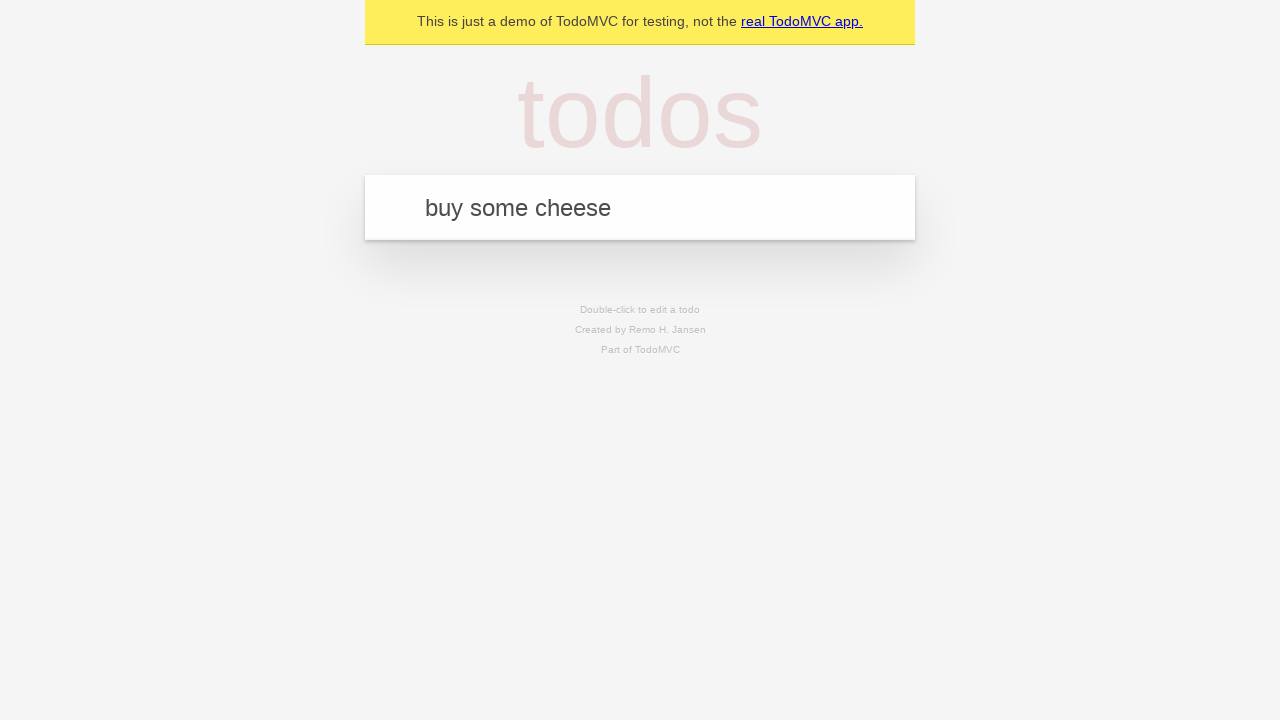

Pressed Enter to add first todo on internal:attr=[placeholder="What needs to be done?"i]
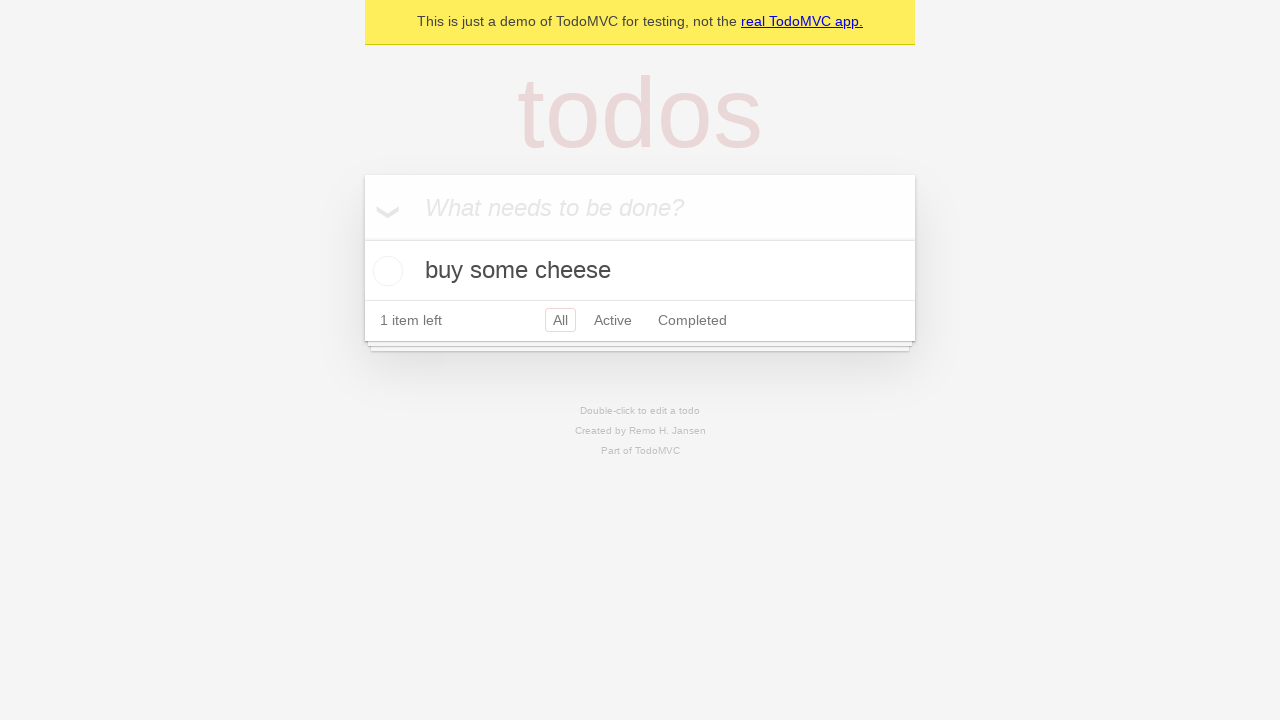

Filled todo input with 'feed the cat' on internal:attr=[placeholder="What needs to be done?"i]
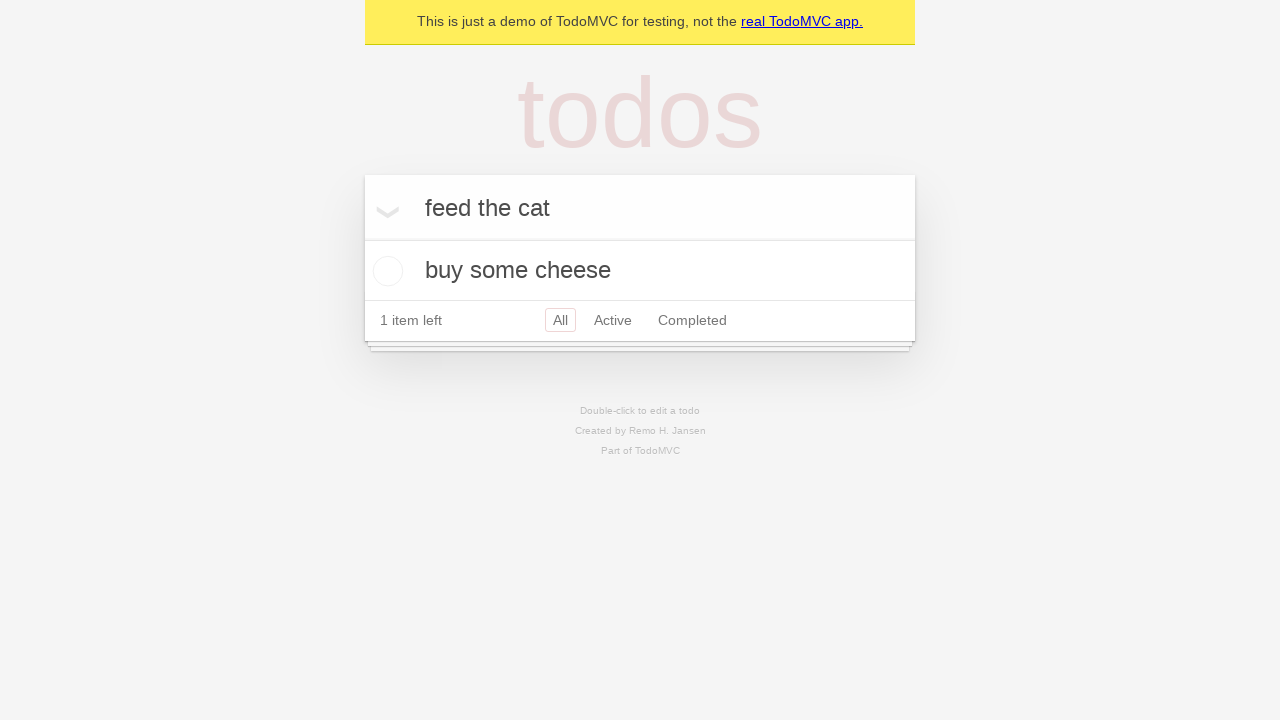

Pressed Enter to add second todo on internal:attr=[placeholder="What needs to be done?"i]
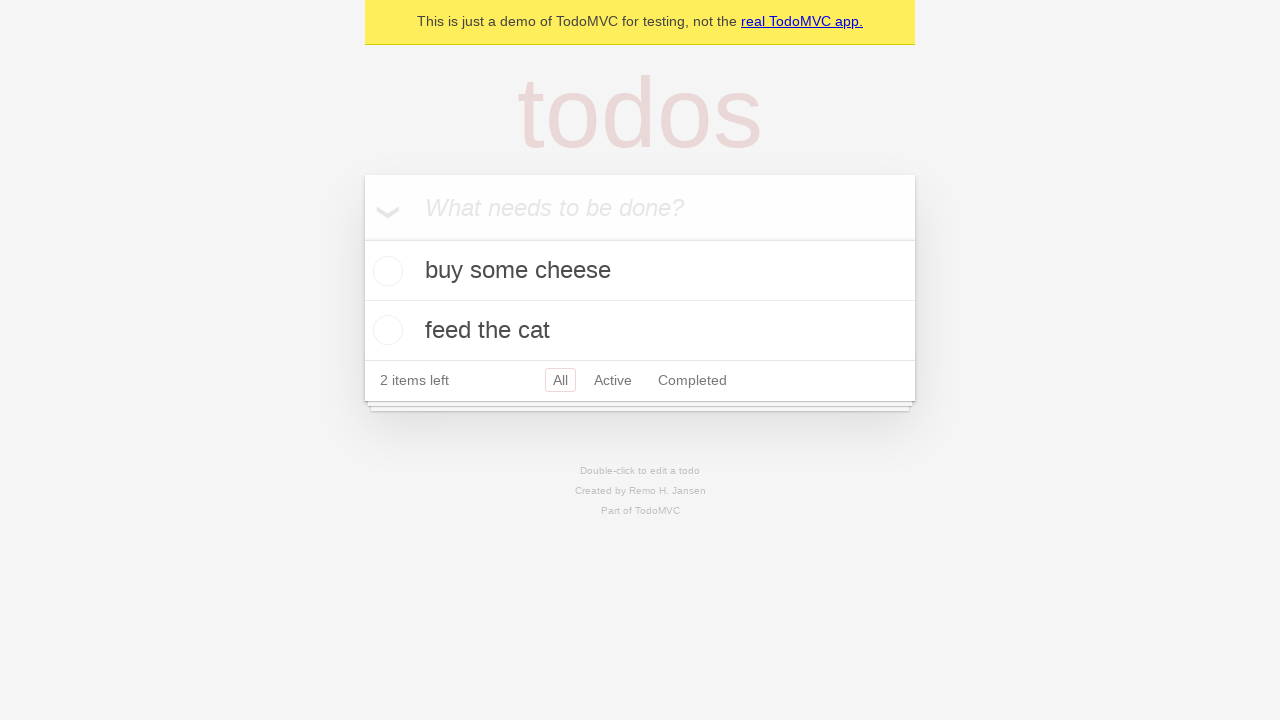

Filled todo input with 'book a doctors appointment' on internal:attr=[placeholder="What needs to be done?"i]
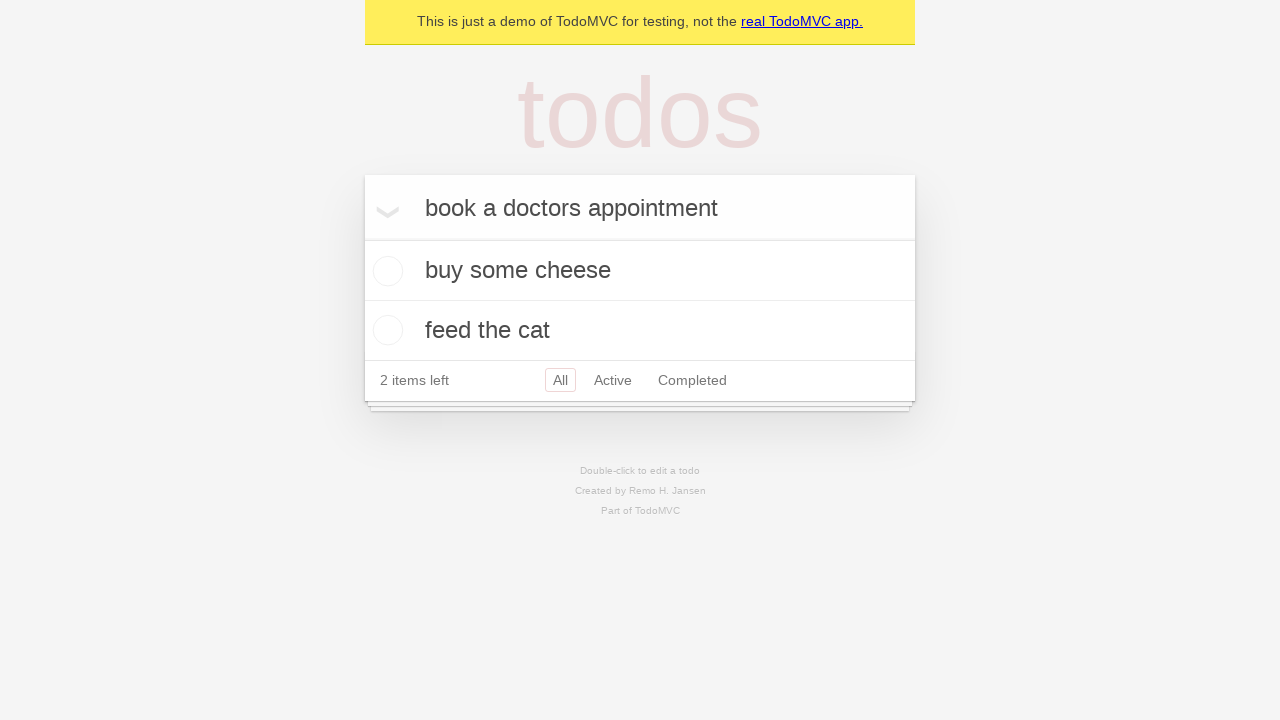

Pressed Enter to add third todo on internal:attr=[placeholder="What needs to be done?"i]
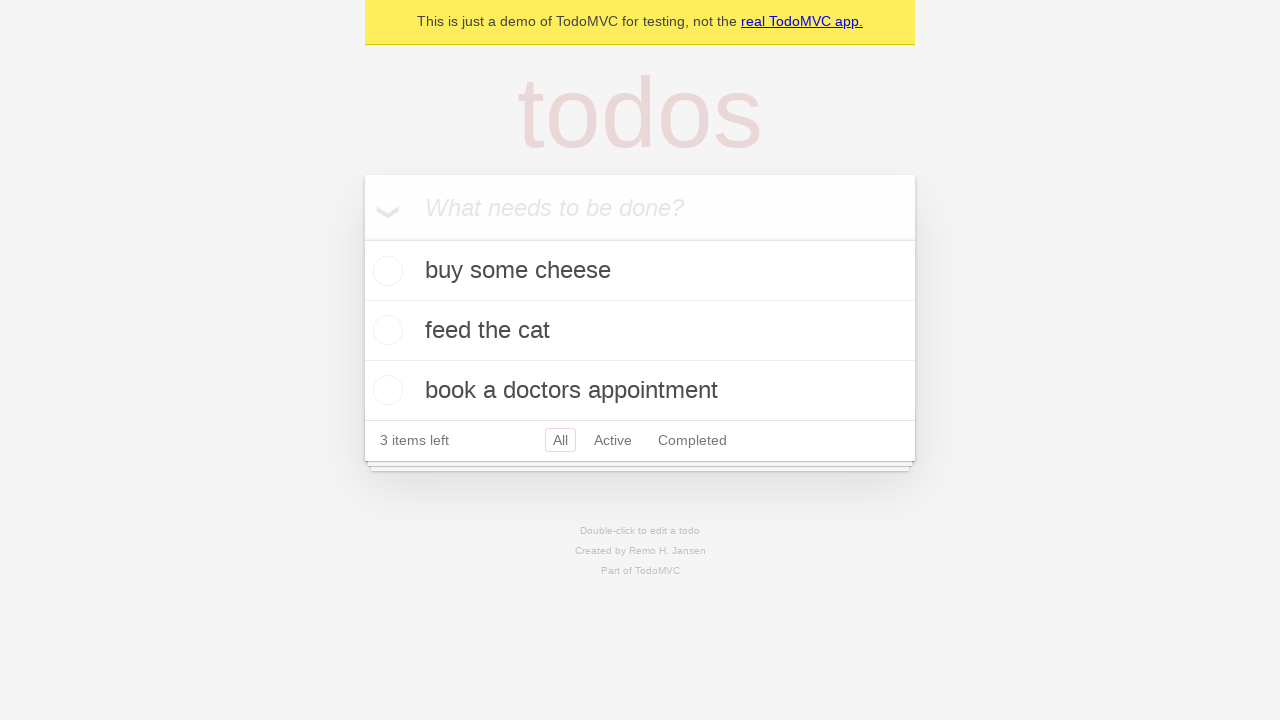

Checked the second todo item (feed the cat) at (385, 330) on internal:testid=[data-testid="todo-item"s] >> nth=1 >> internal:role=checkbox
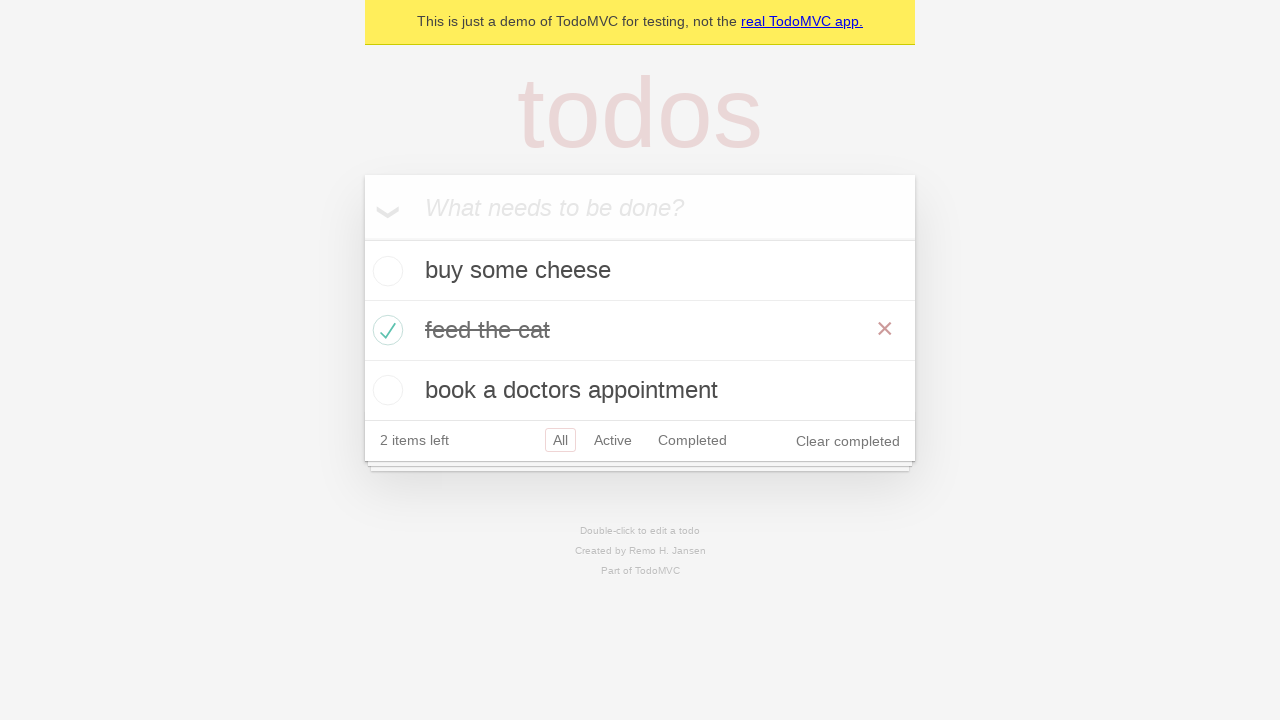

Clicked Active filter link at (613, 440) on internal:role=link[name="Active"i]
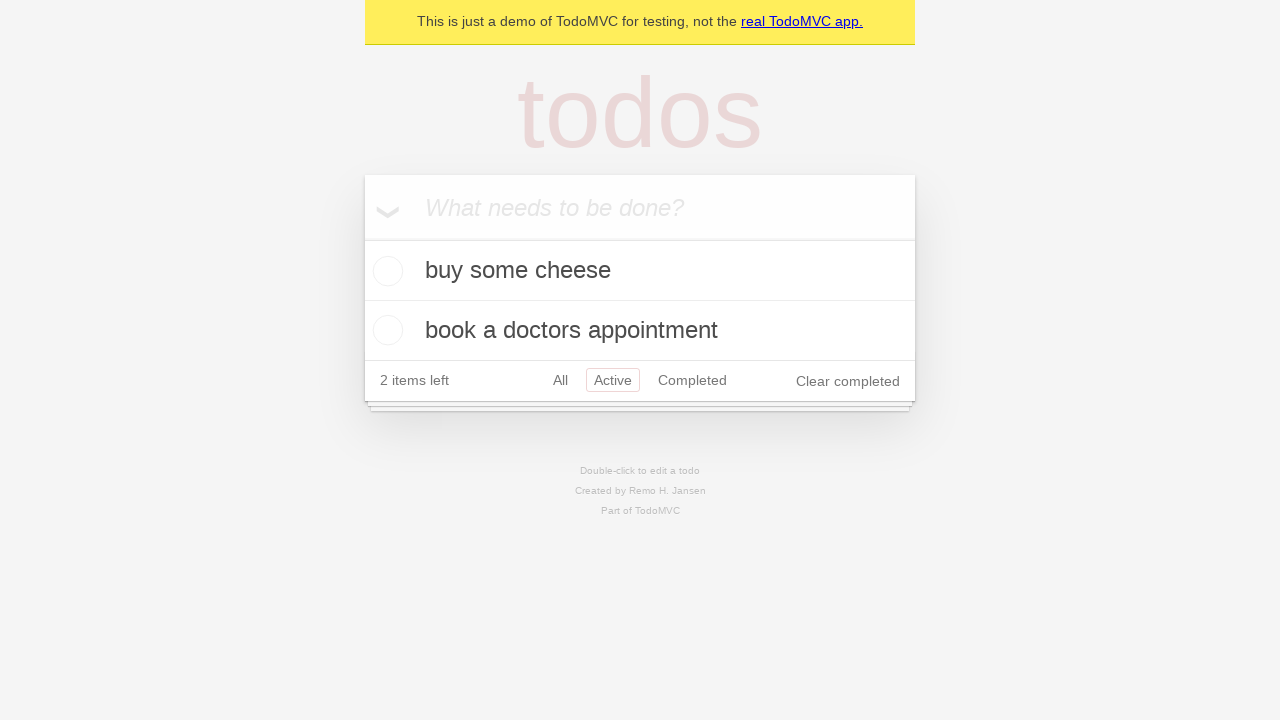

Waited for filtered view showing 2 active items
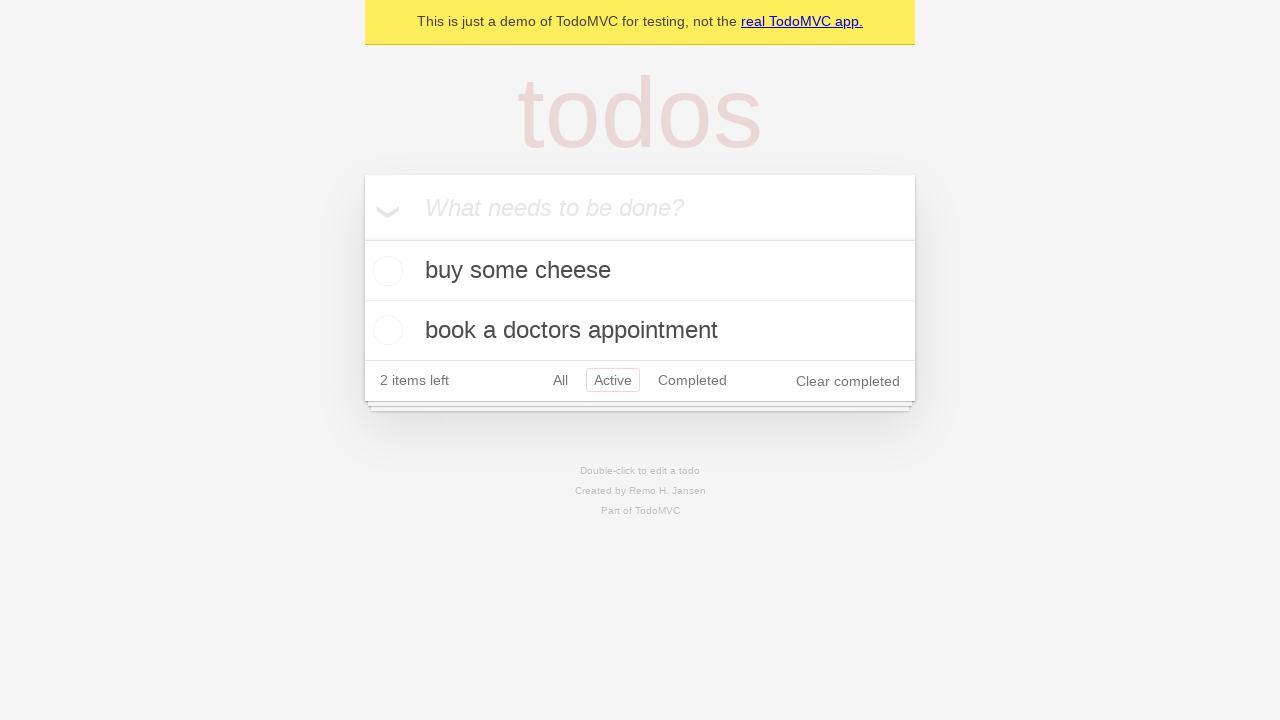

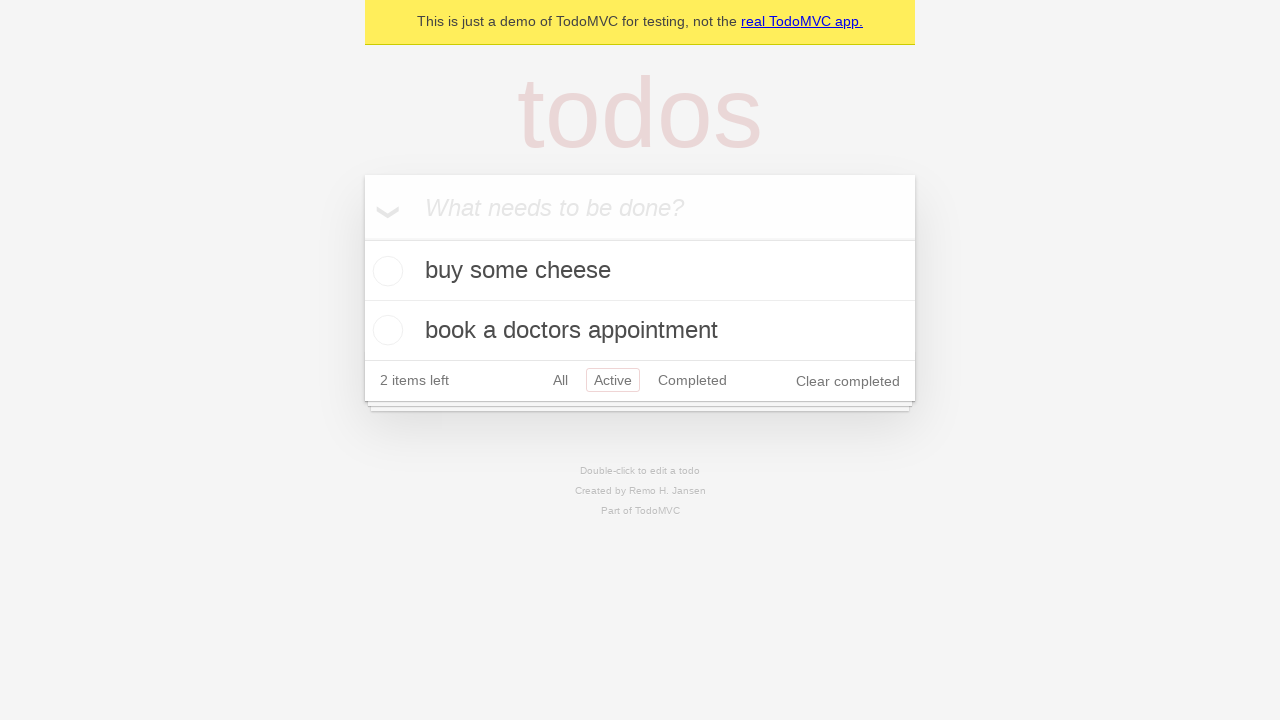